Navigates to a PChome 24h store page and verifies the page loads successfully by waiting for the page content to be available.

Starting URL: https://24h.pchome.com.tw/store/DCBR0R?style=2

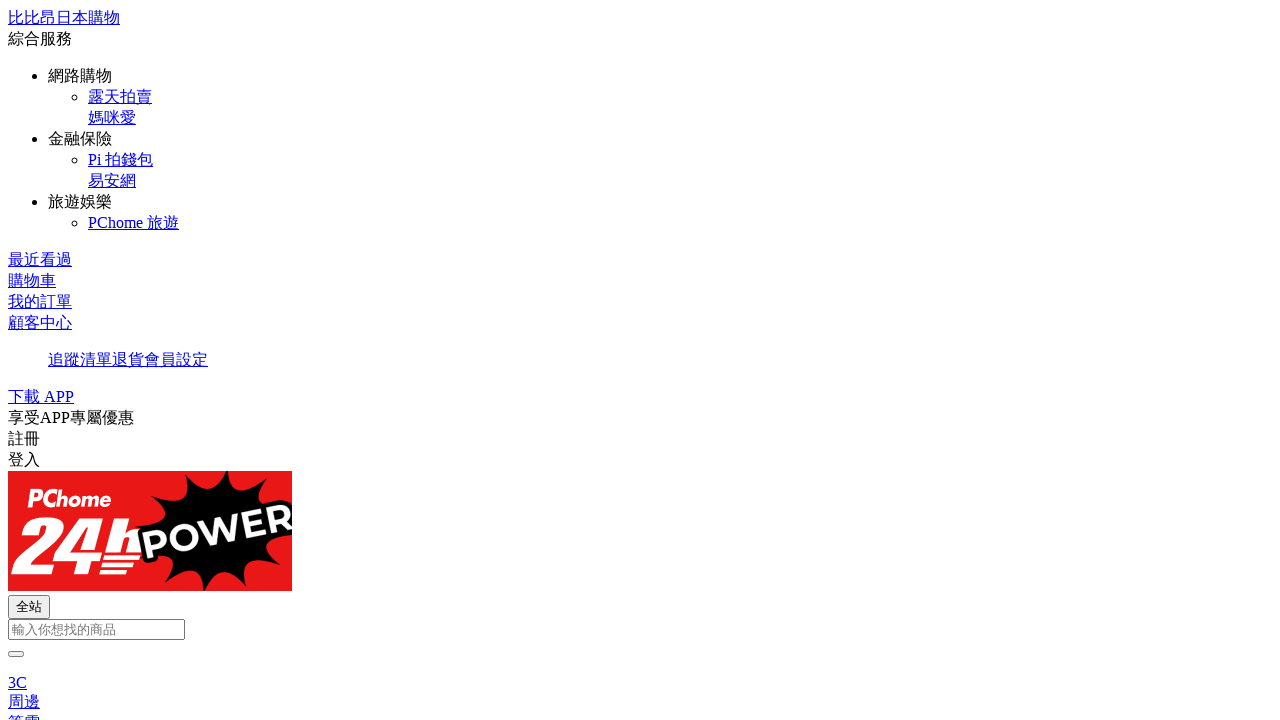

Waited for page DOM content to load
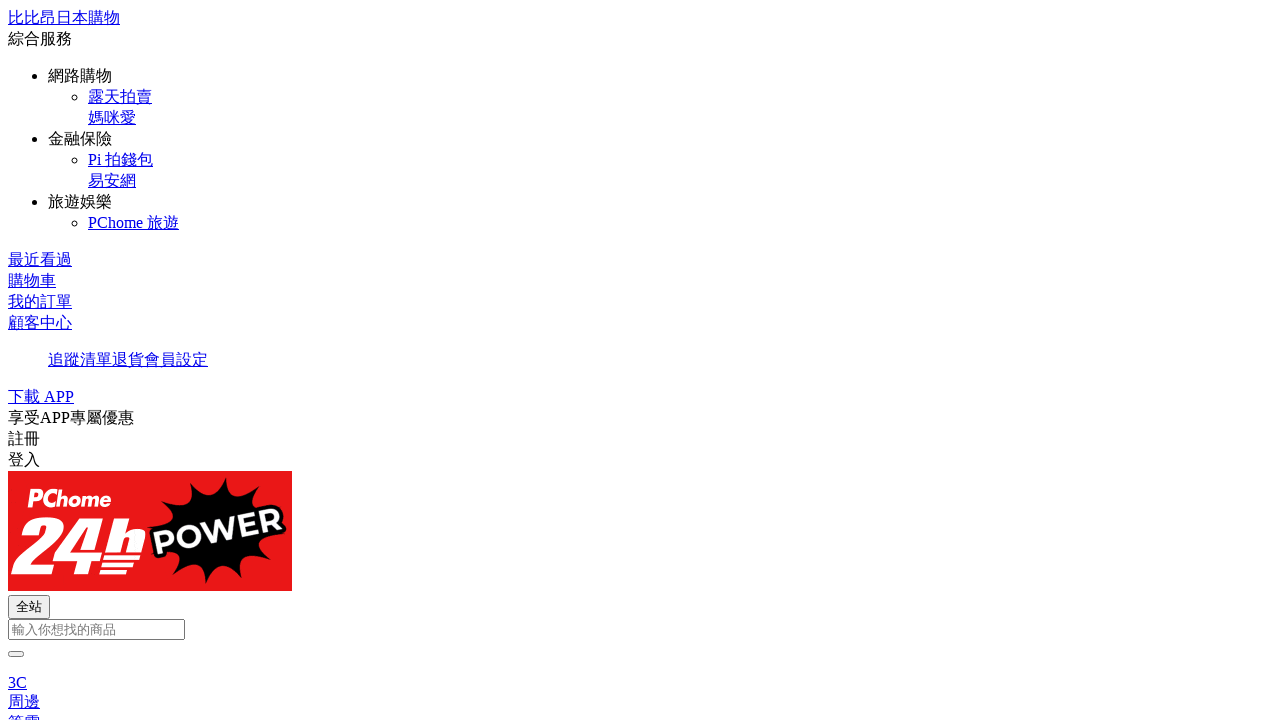

Verified page body element is present
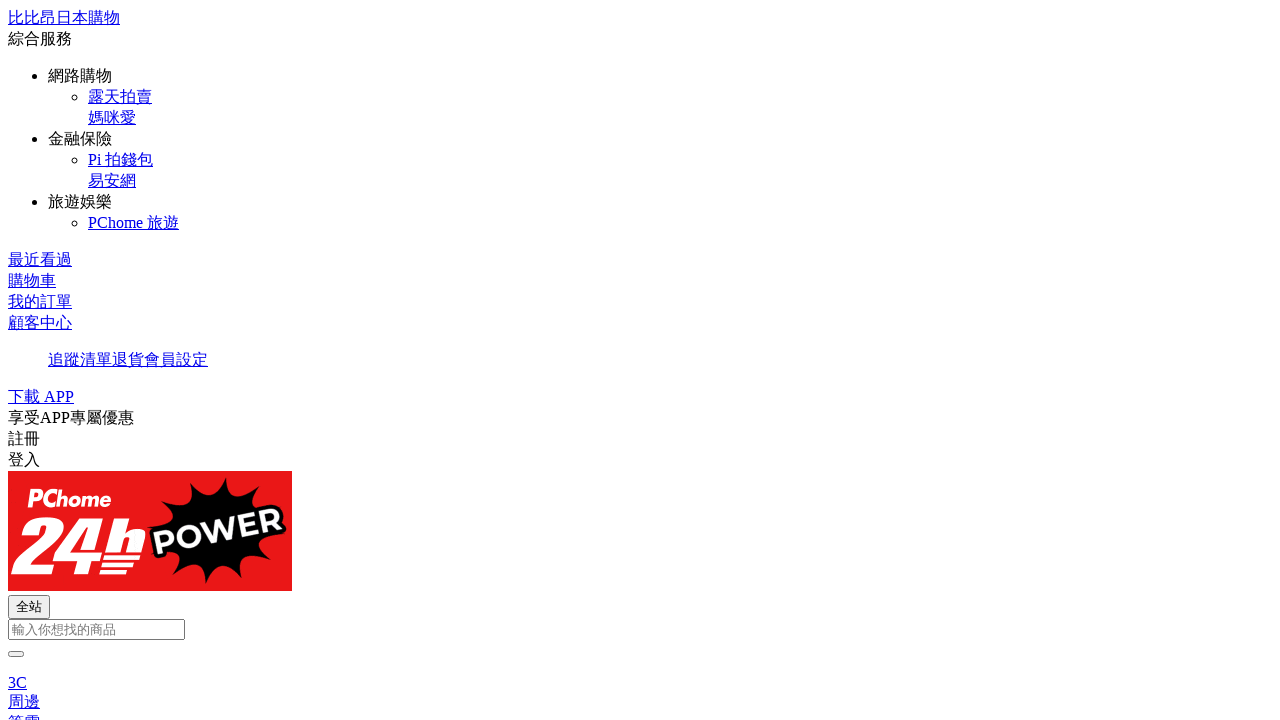

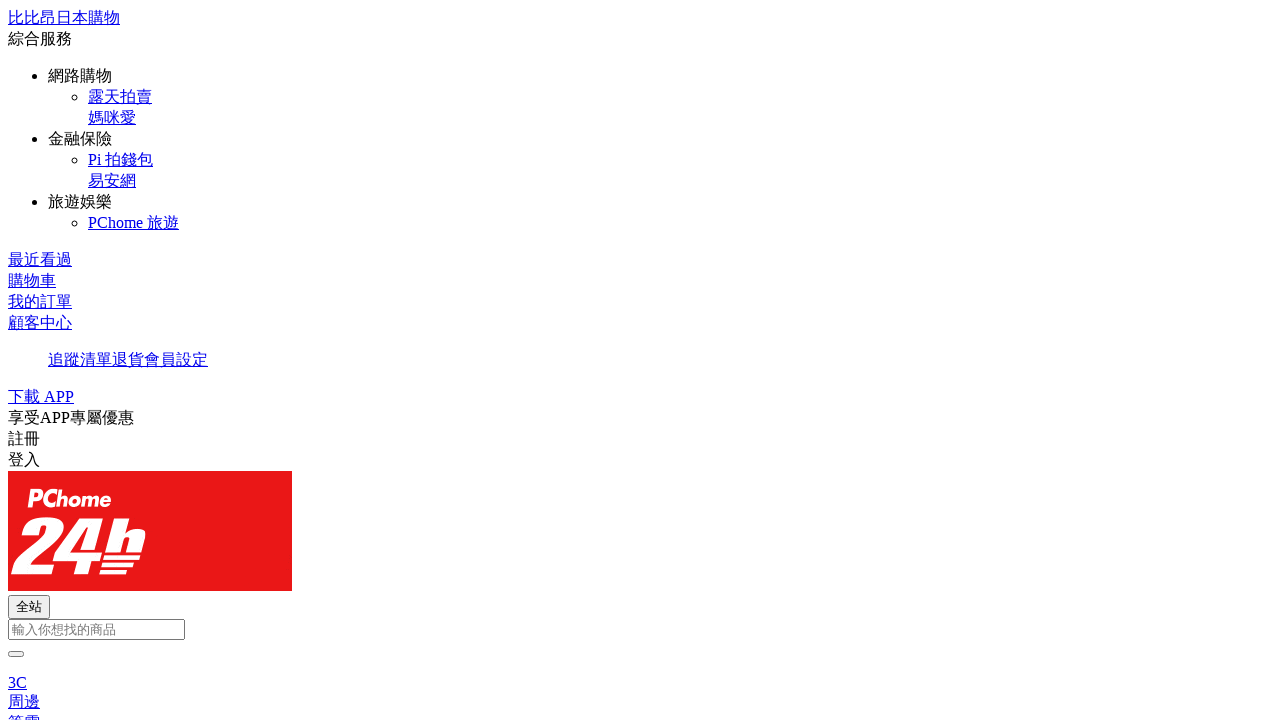